Tests responsive design by setting viewport to iPhone 11 dimensions and navigating to Bootstrap documentation

Starting URL: https://getbootstrap.com/docs/3.4/css/

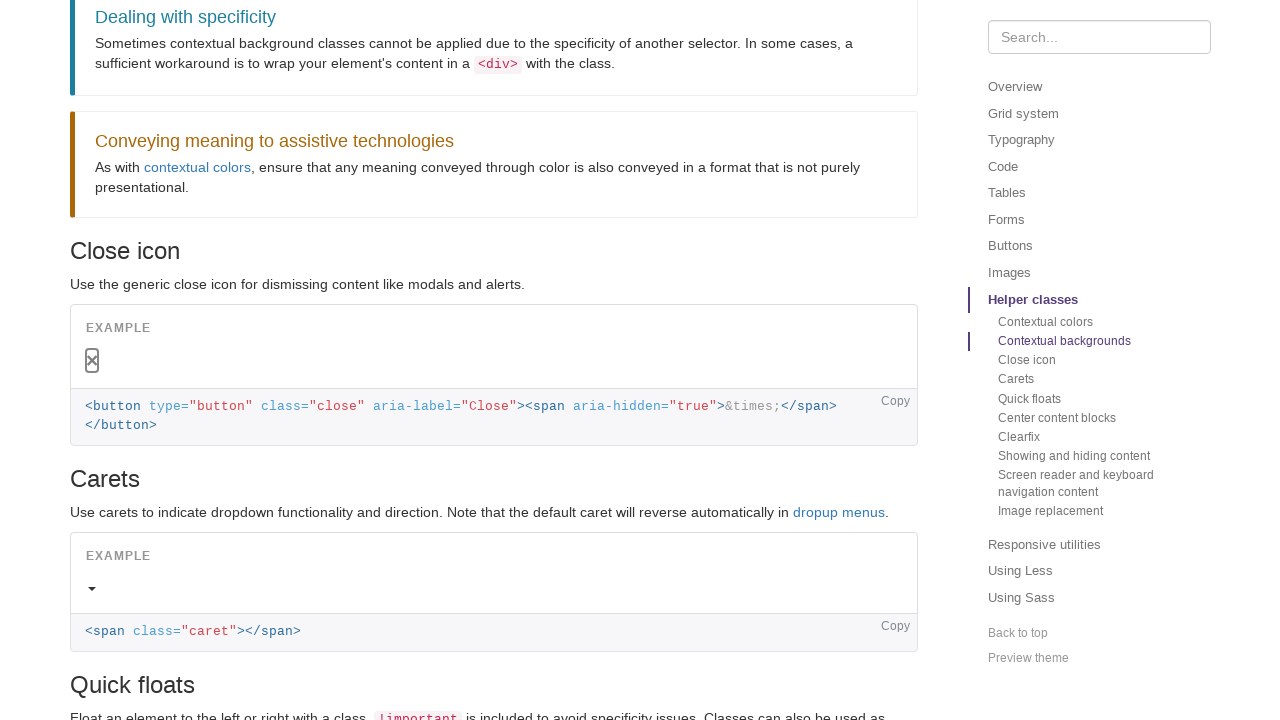

Set viewport to iPhone 11 dimensions (375x812)
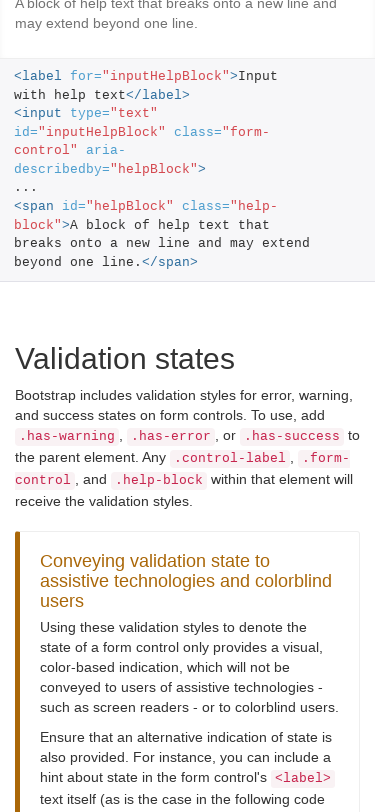

Waited 2 seconds for page to adjust to iPhone 11 viewport
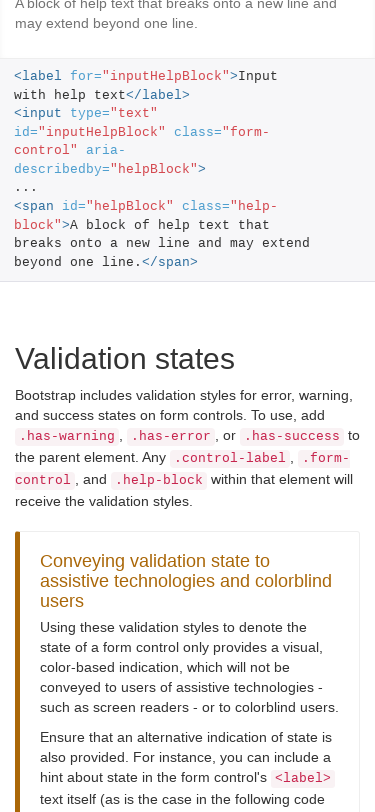

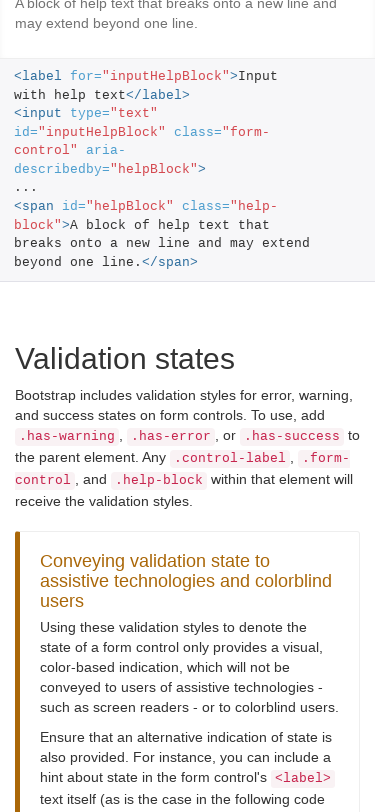